Navigates to W3Schools HTML tables page and verifies that a specific value exists in the customers table

Starting URL: https://www.w3schools.com/html/html_tables.asp

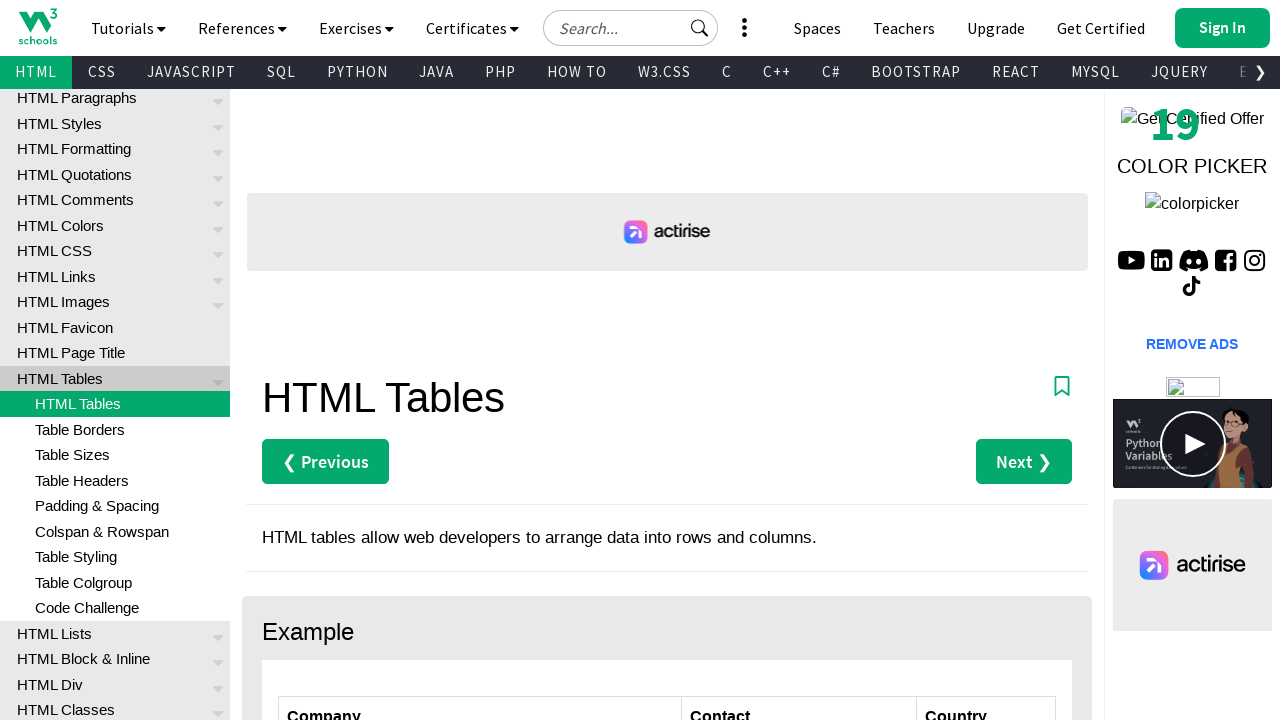

Navigated to W3Schools HTML tables page
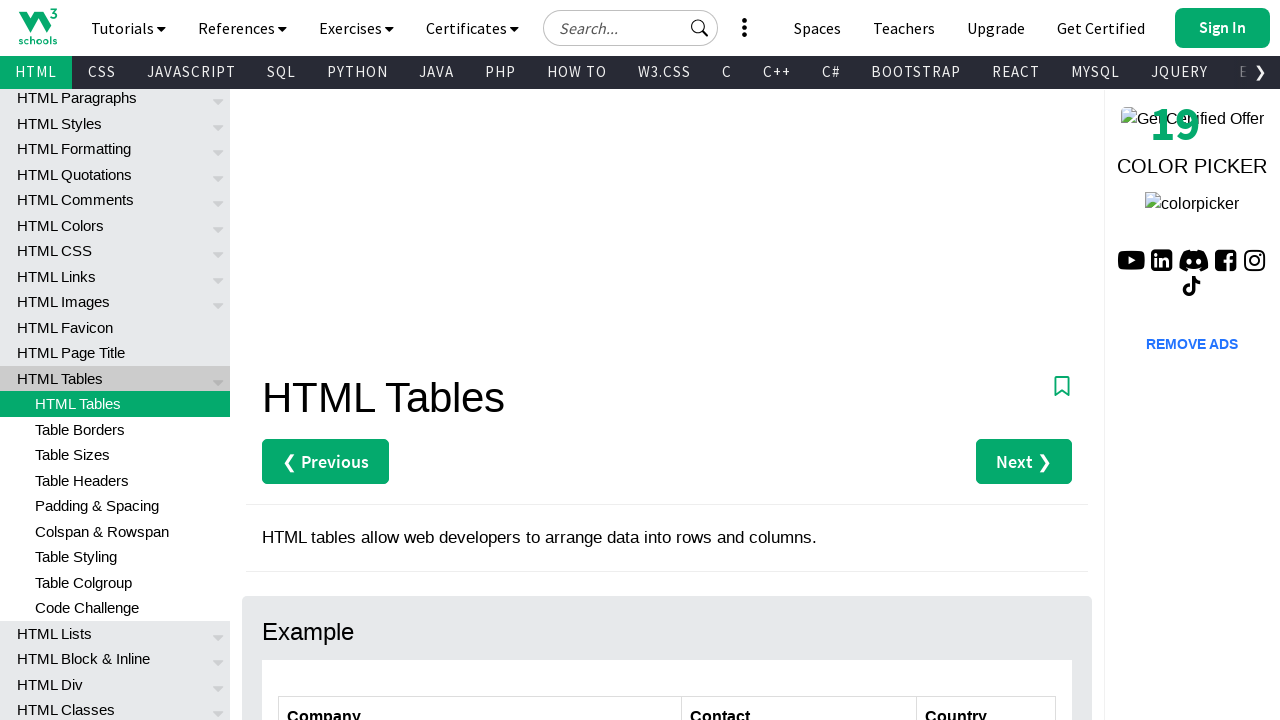

Located all rows in customers table
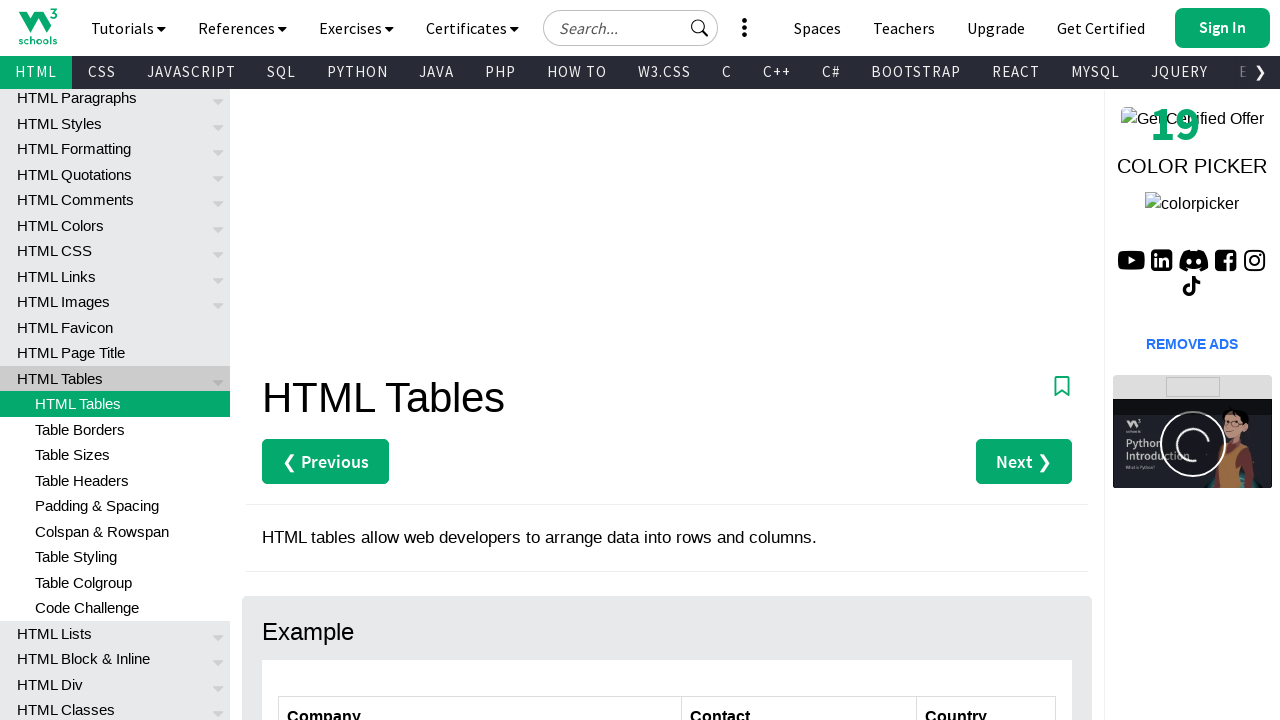

Retrieved table row count: 7
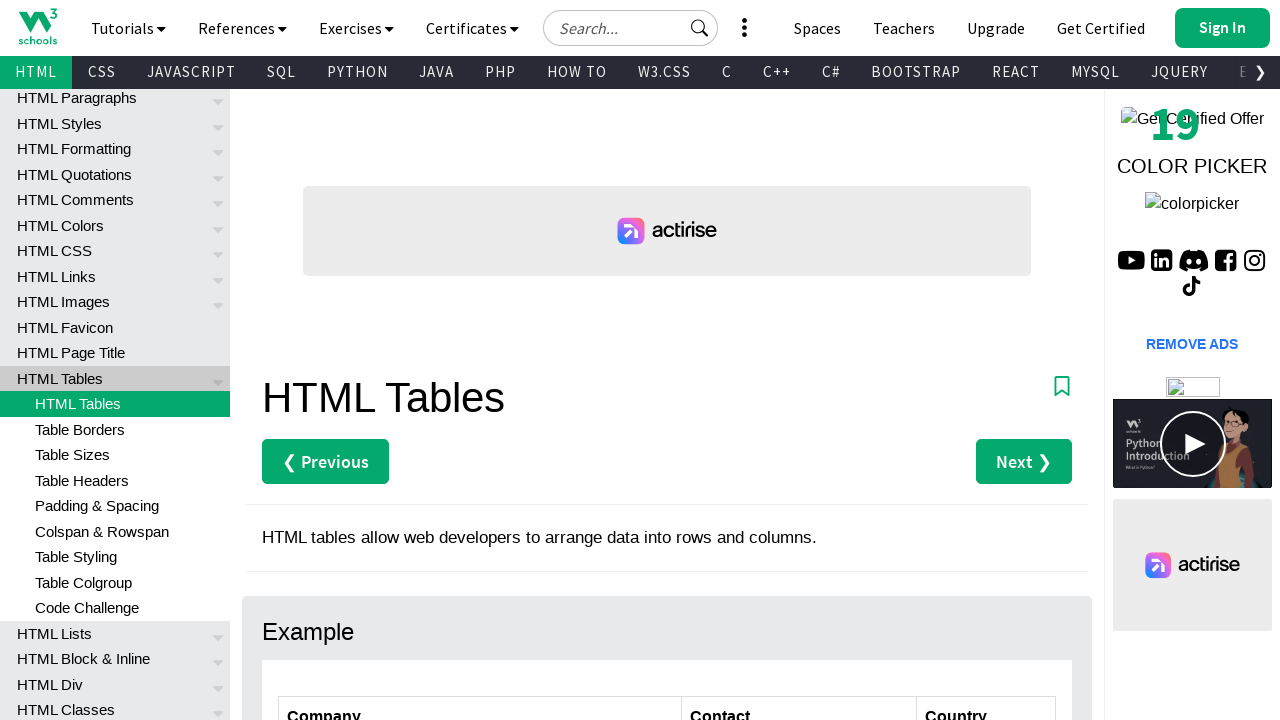

Retrieved cell value from row 2: 'Alfreds Futterkiste'
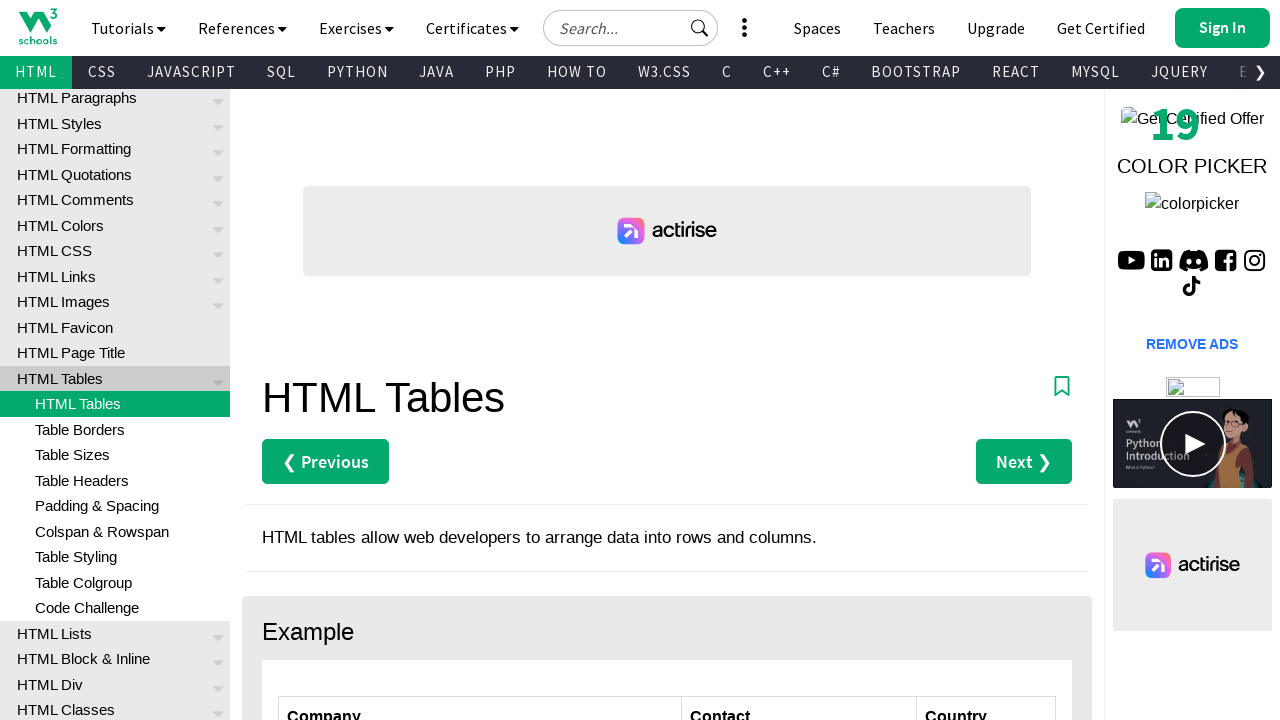

Retrieved cell value from row 3: 'Centro comercial Moctezuma'
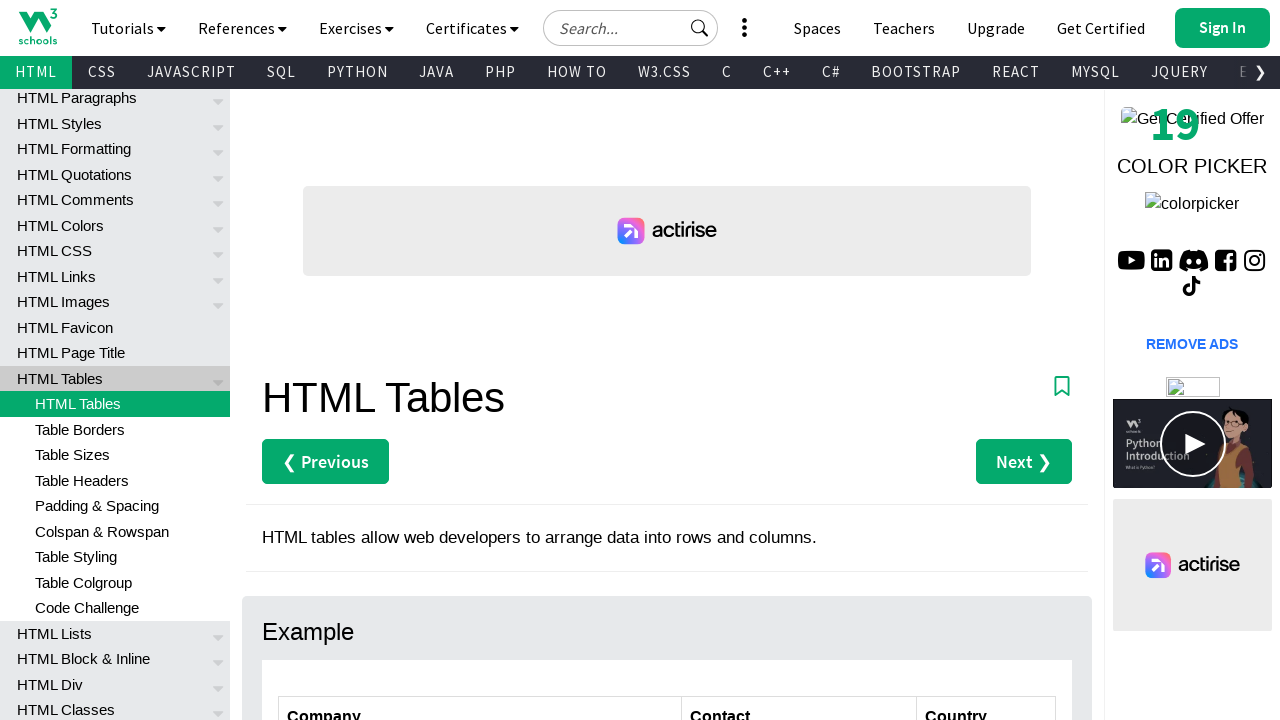

Retrieved cell value from row 4: 'Ernst Handel'
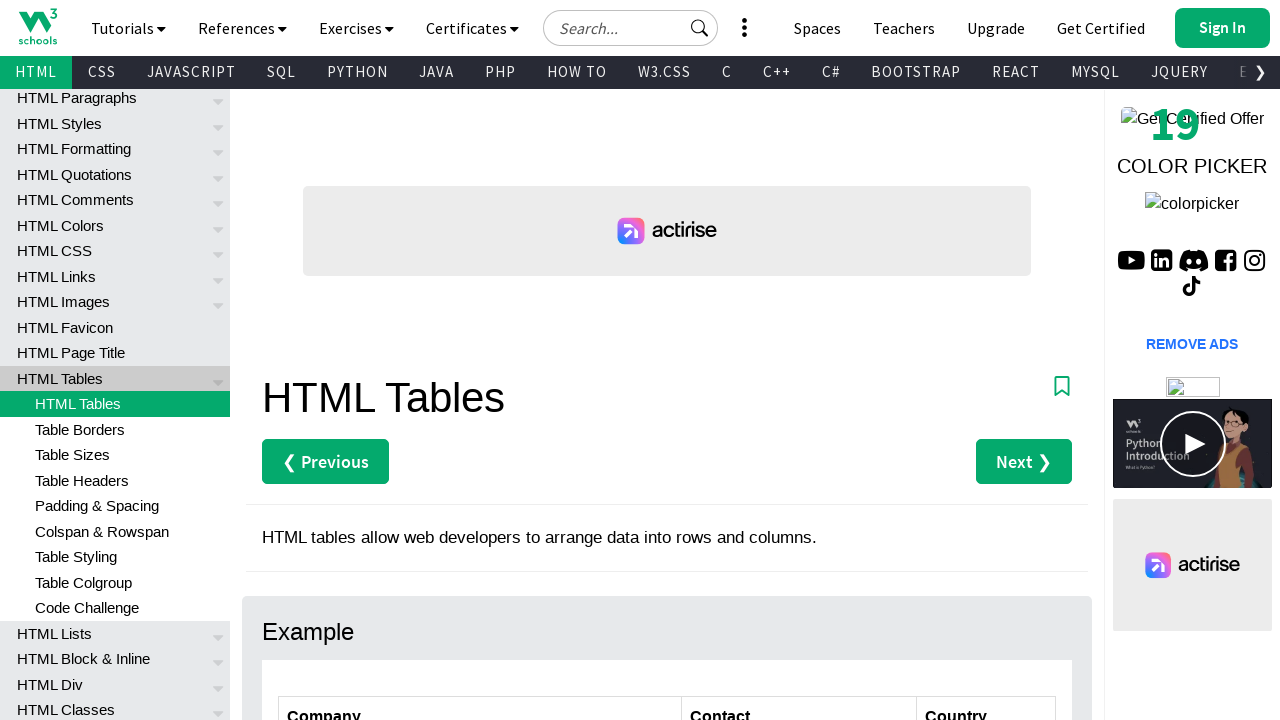

Retrieved cell value from row 5: 'Island Trading'
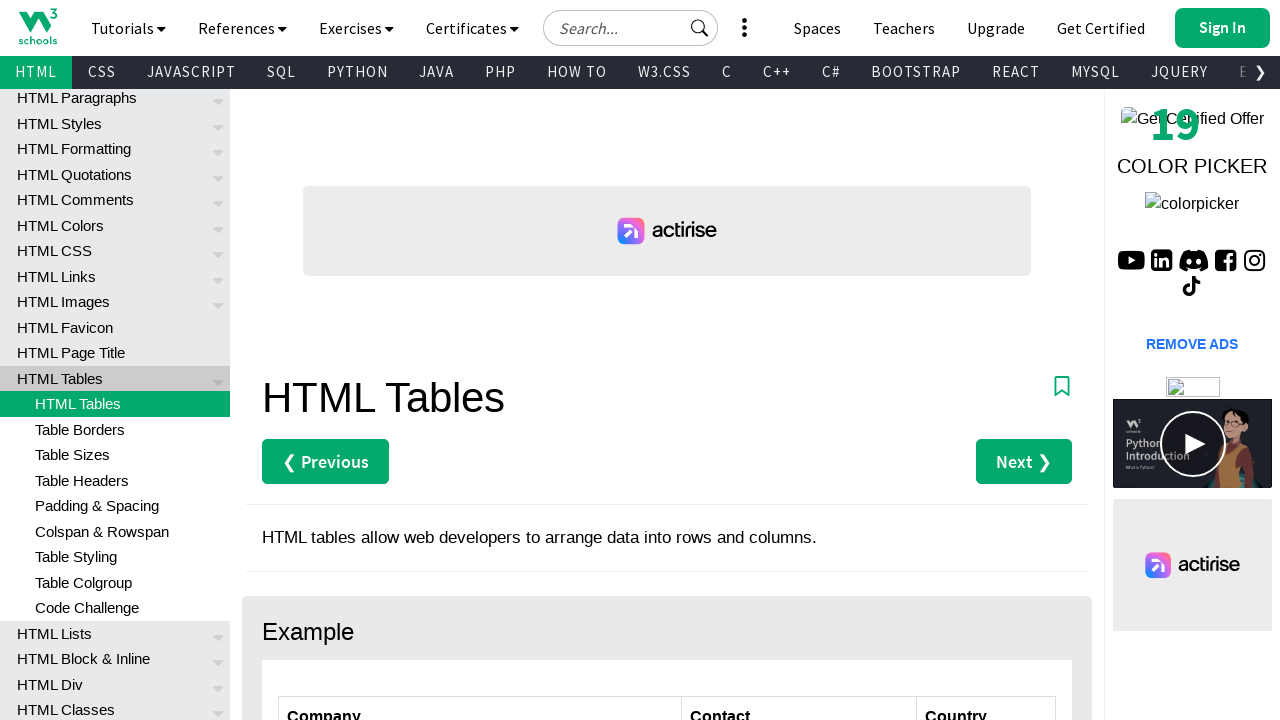

Found 'Island Trading' in row 5
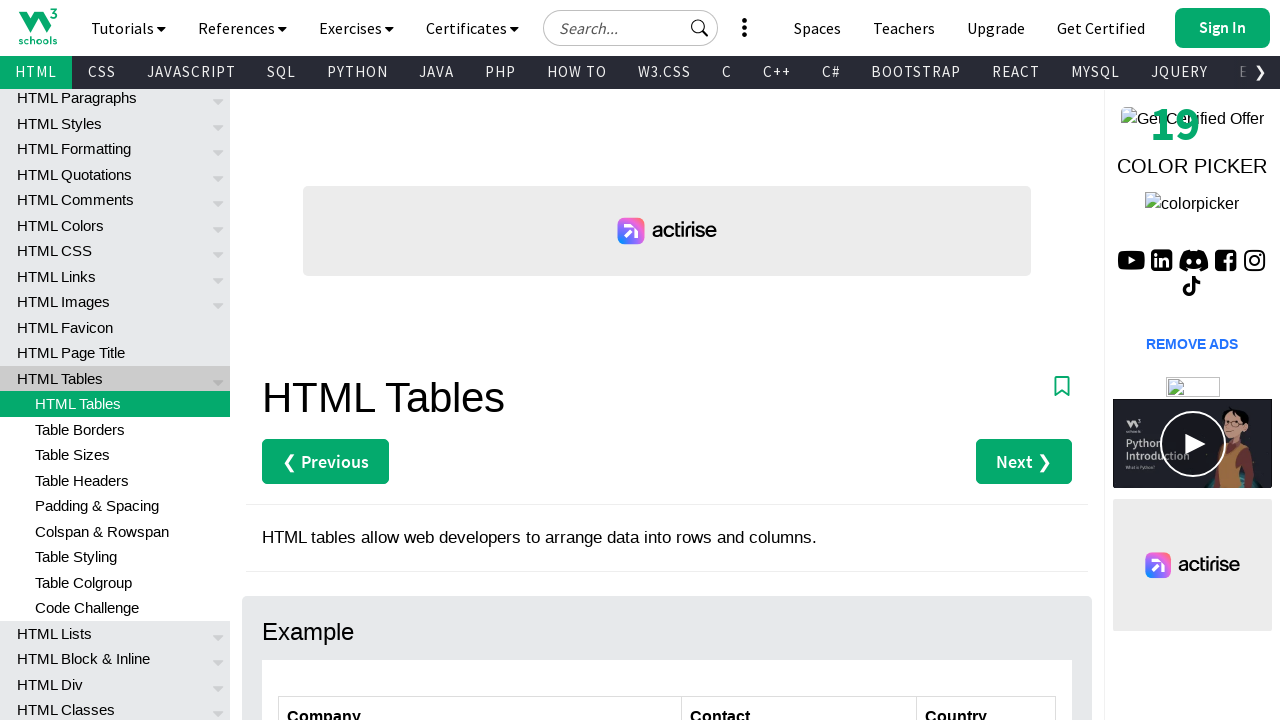

Test case passed: 'Island Trading' found in customers table
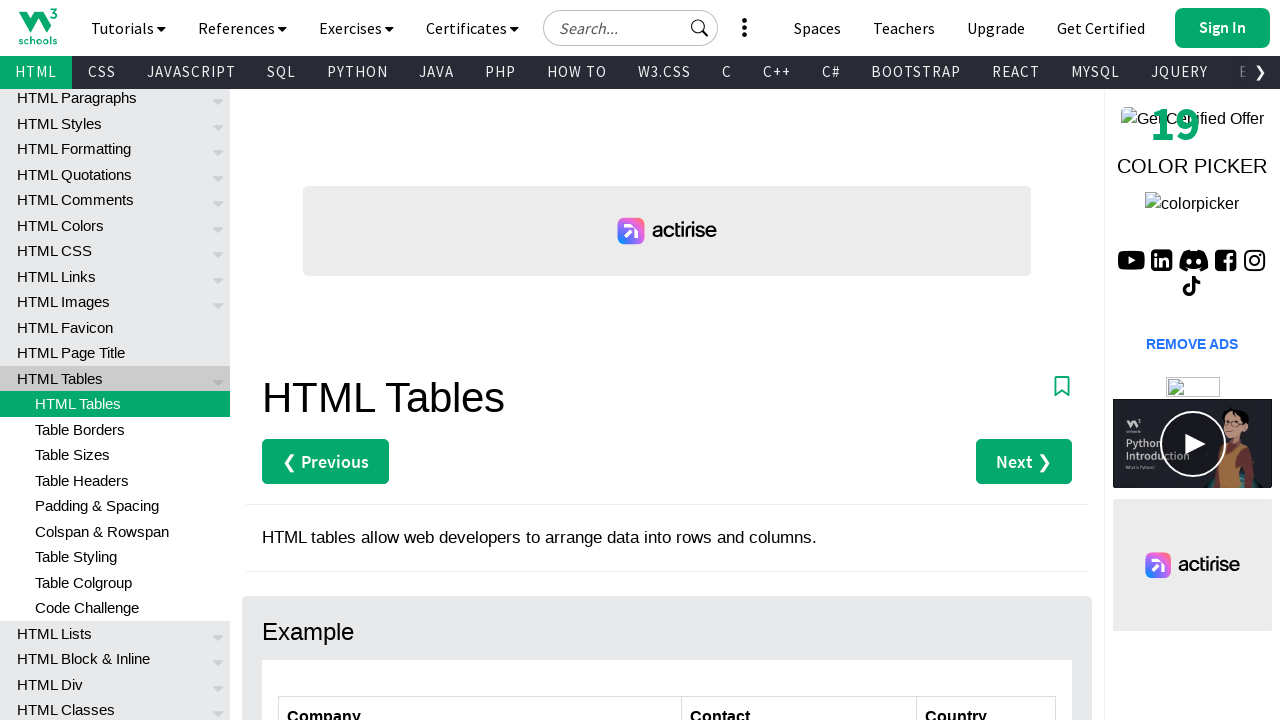

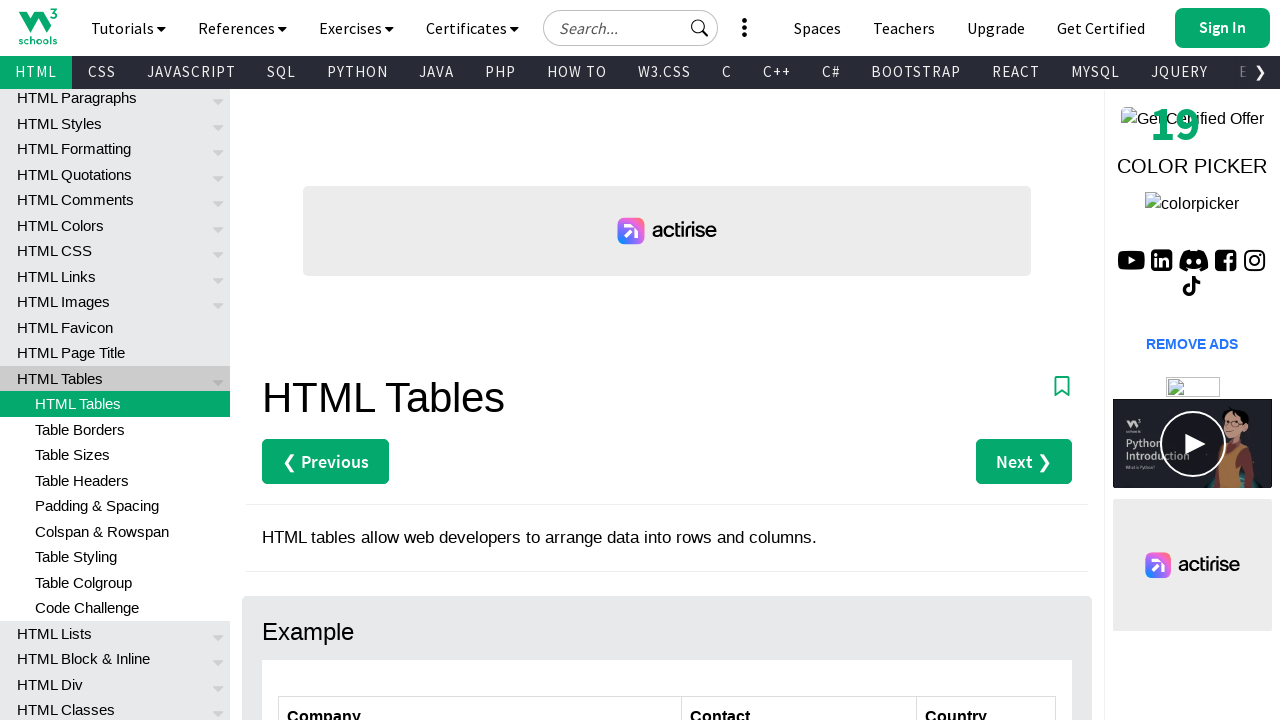